Tests drag-and-drop failure case by dragging the small circle and dropping it outside the big circle, verifying that "Try again!" text appears

Starting URL: https://loopcamp.vercel.app/drag-and-drop-circles.html

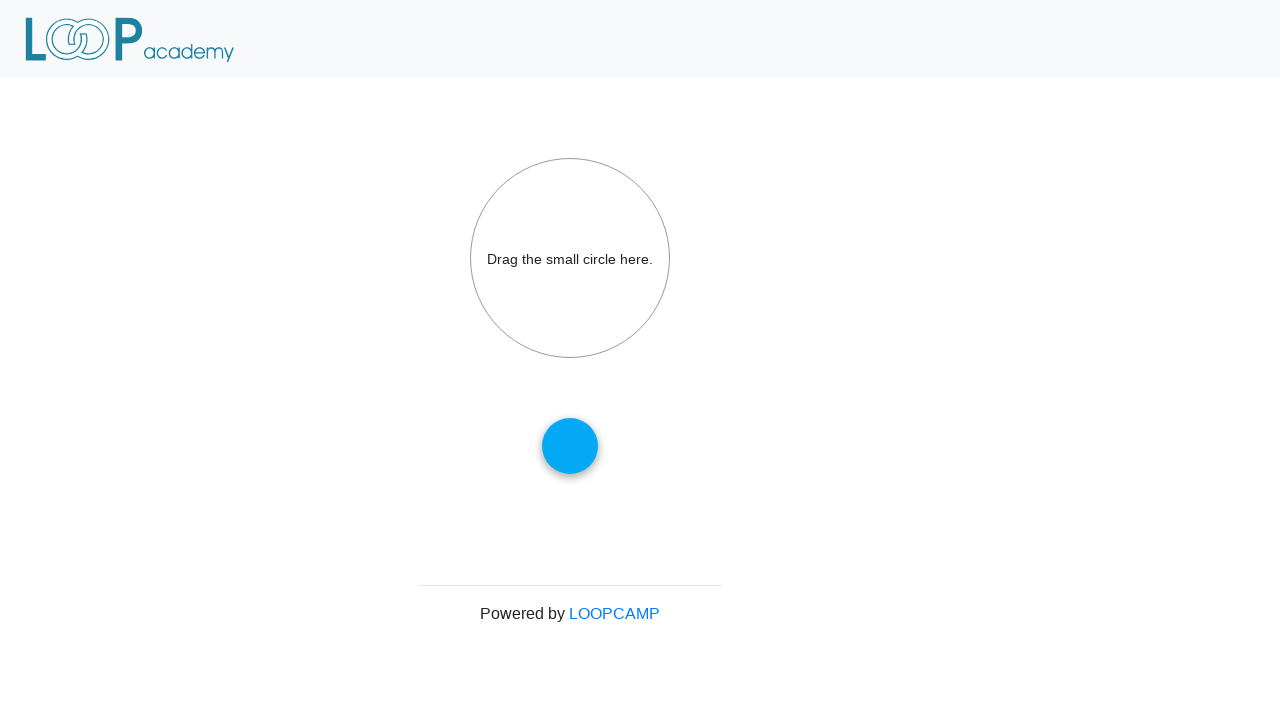

Navigated to drag-and-drop circles test page
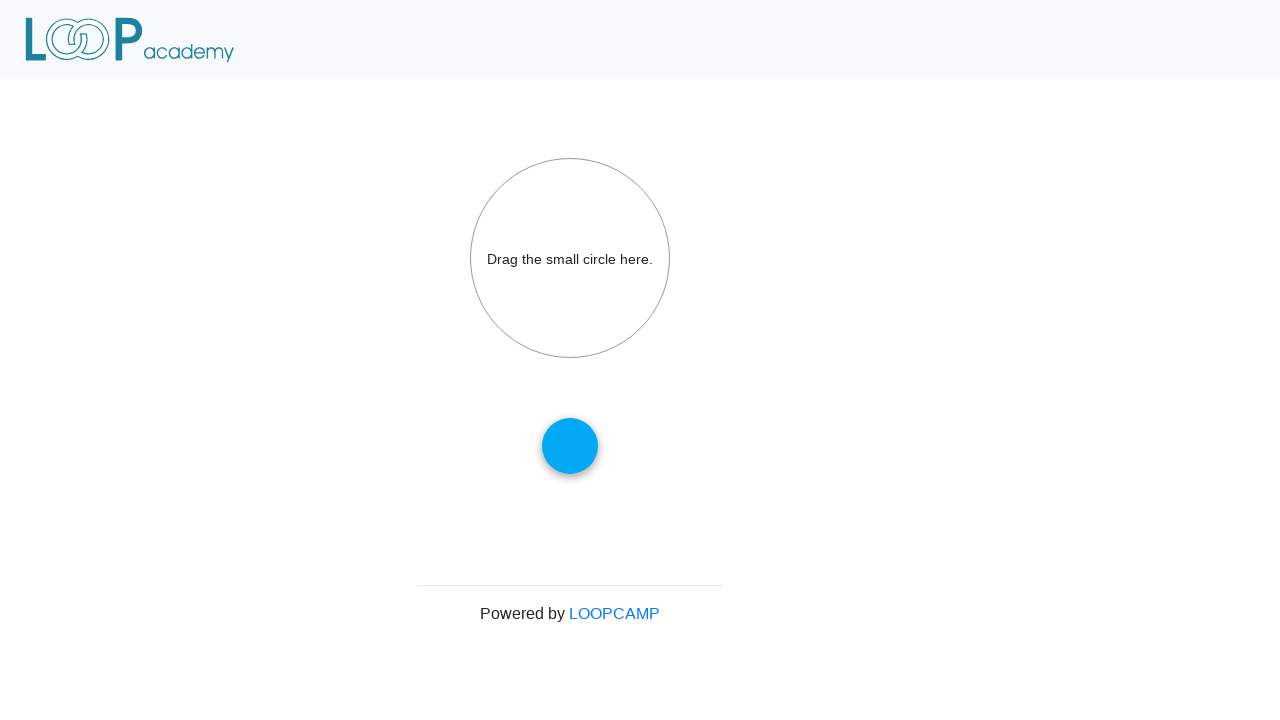

Located the small circle (draggable) element
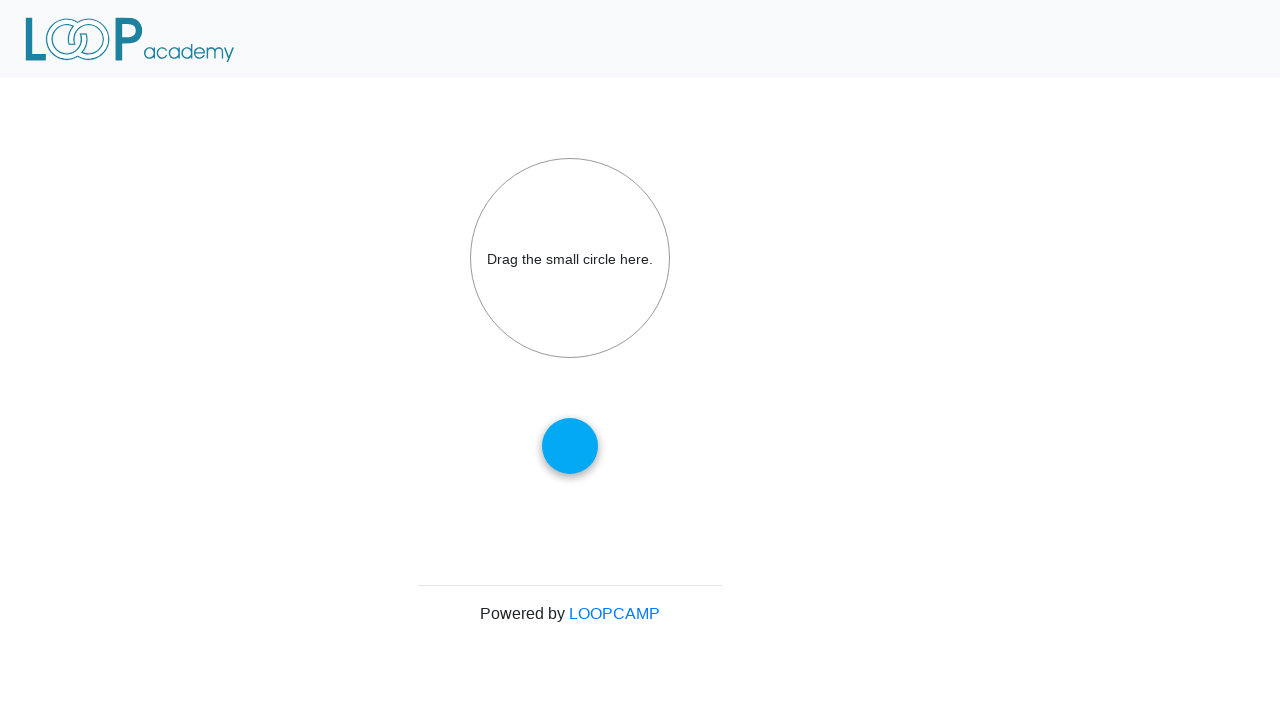

Located the big circle (drop target) element
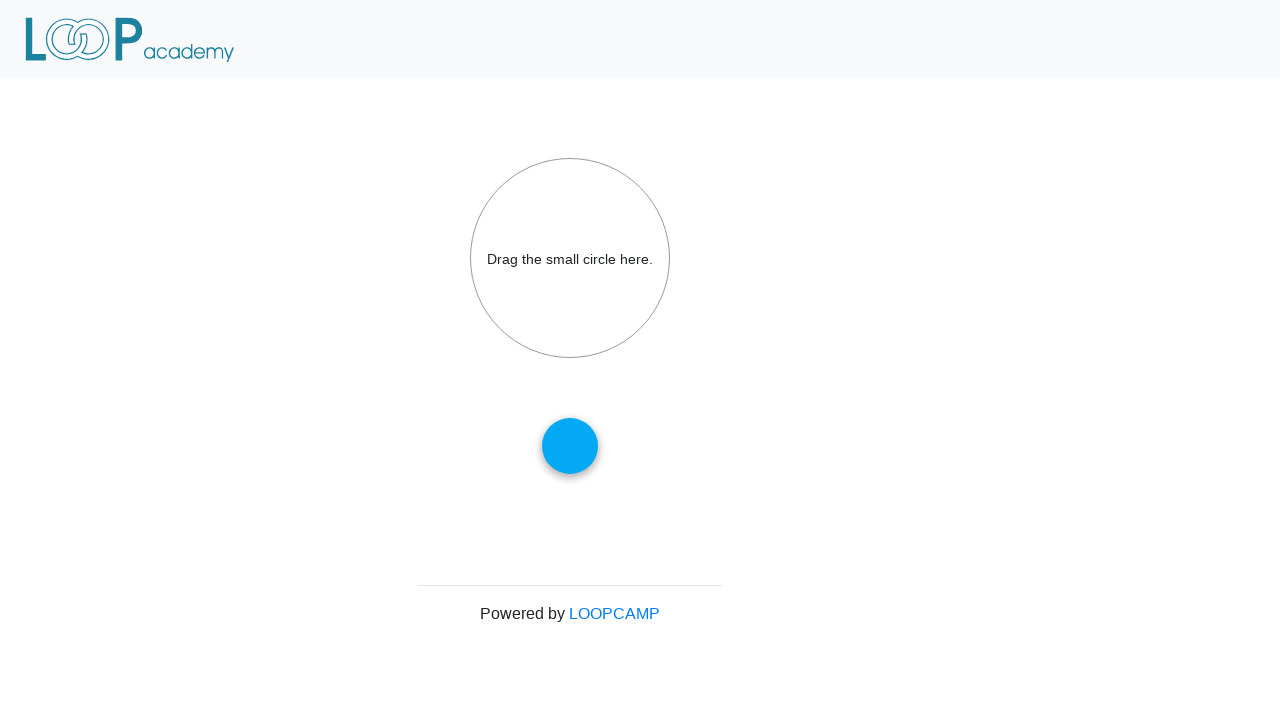

Retrieved bounding box of small circle
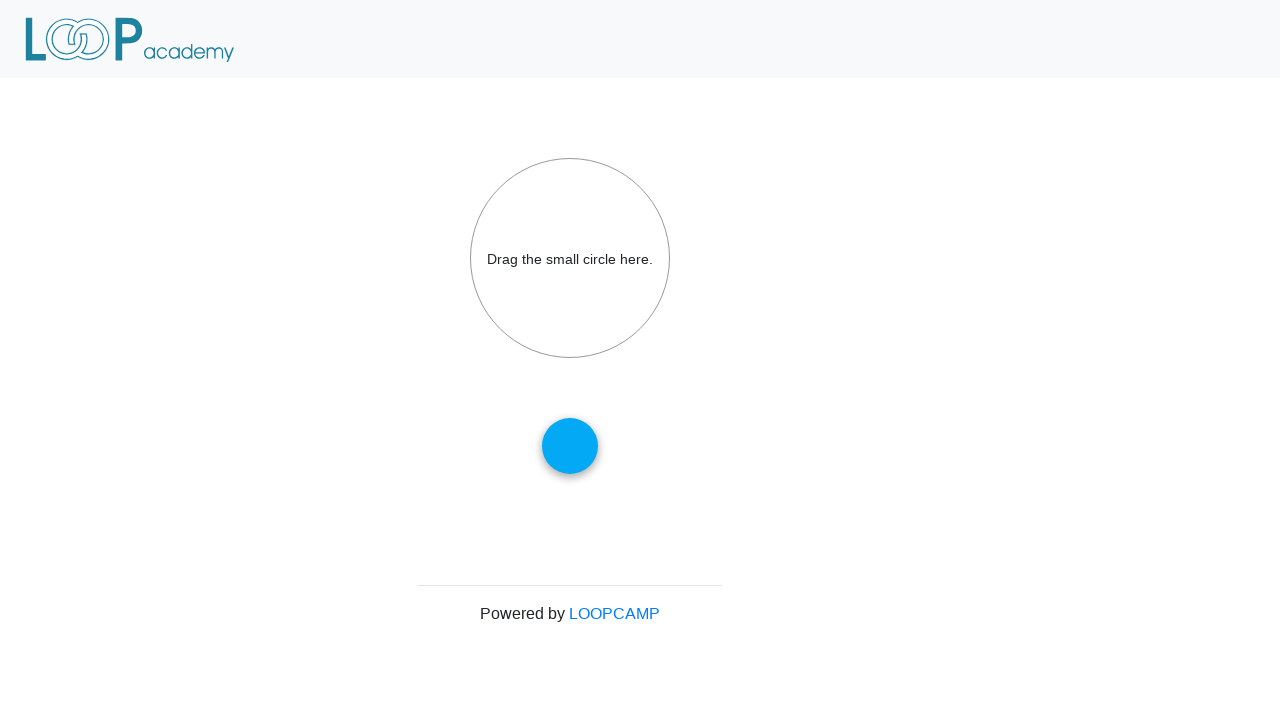

Hovered over small circle at (570, 446) on #draggable
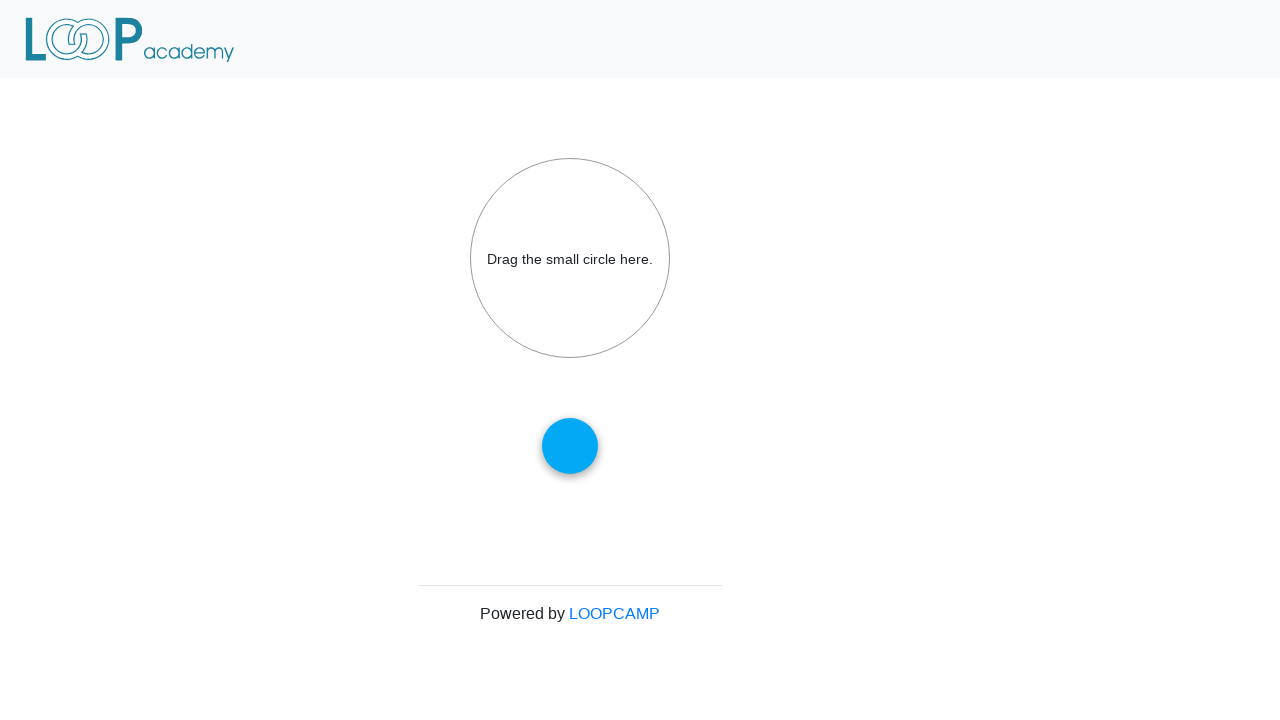

Pressed mouse button down on small circle at (570, 446)
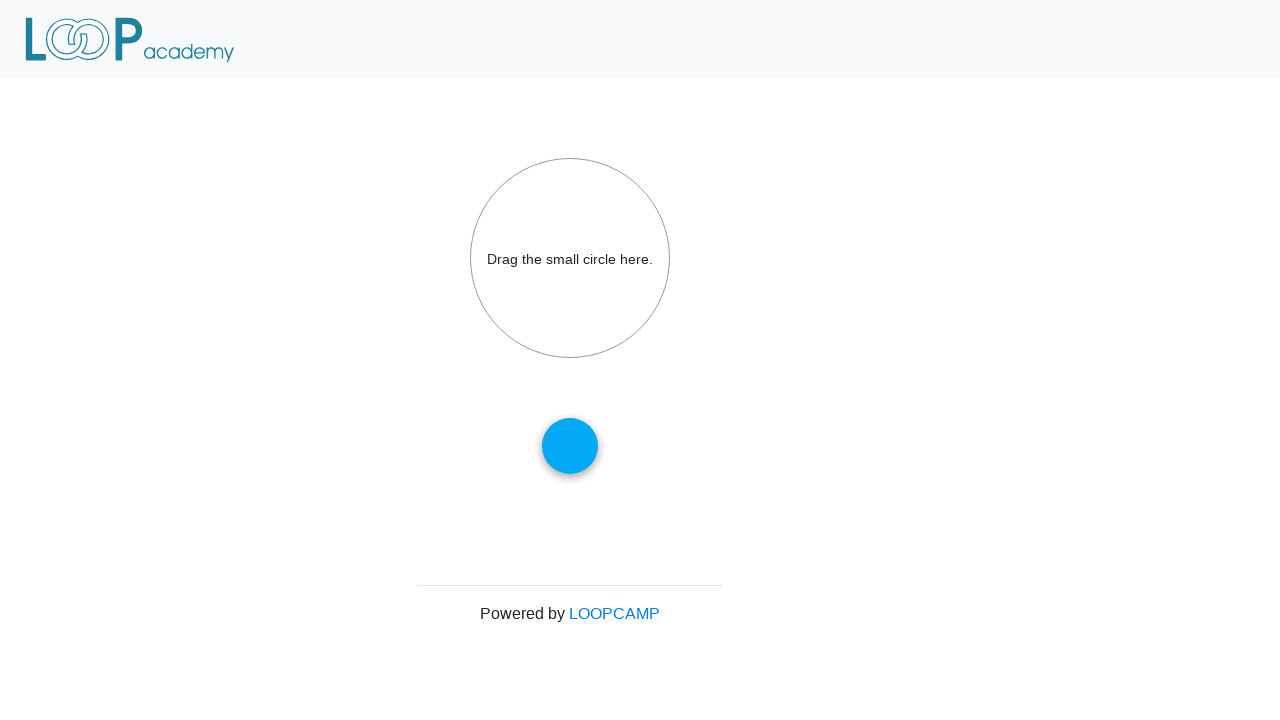

Dragged small circle 100 pixels right and down (outside big circle) at (670, 546)
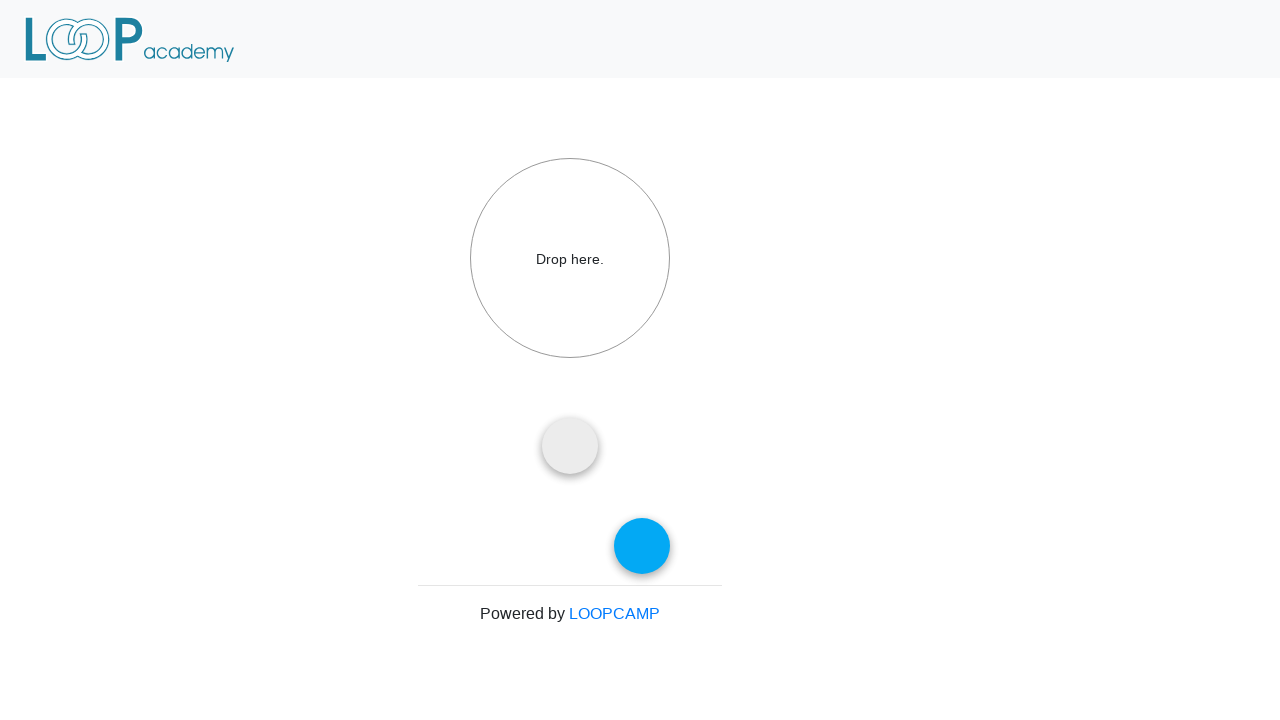

Released mouse button to drop small circle outside big circle at (670, 546)
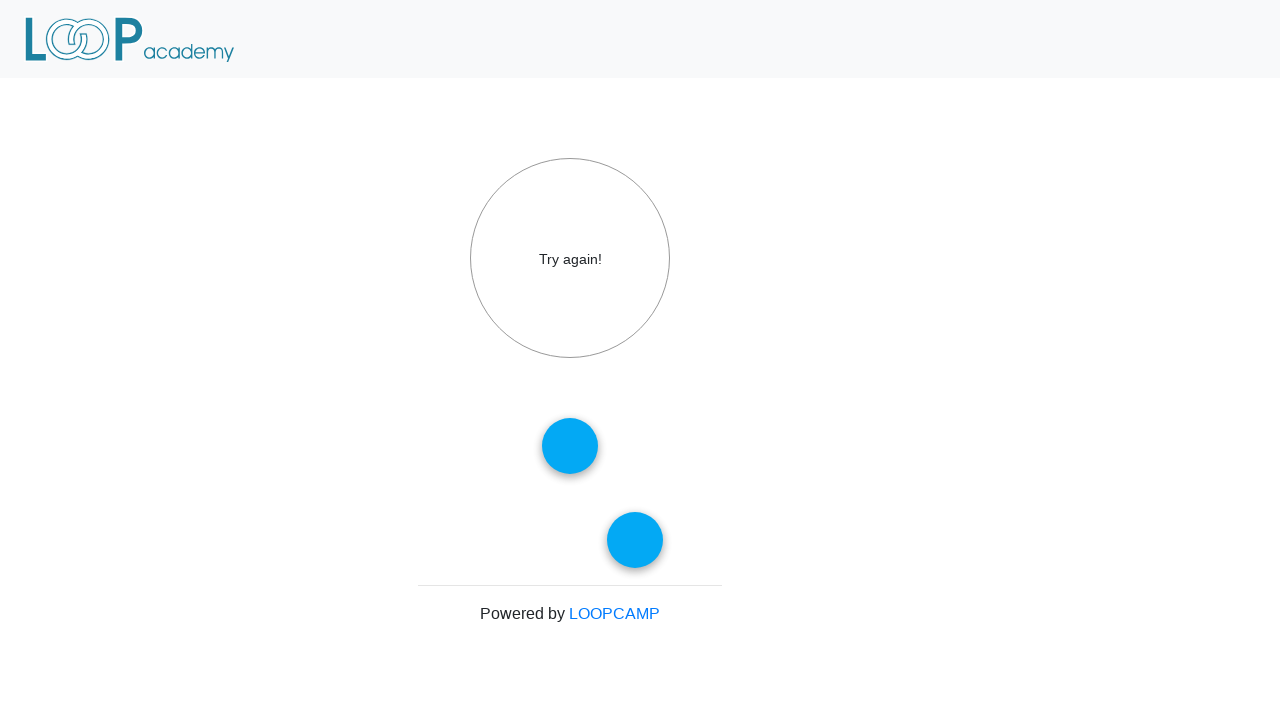

Verified 'Try again!' text appears on big circle after failed drag-and-drop
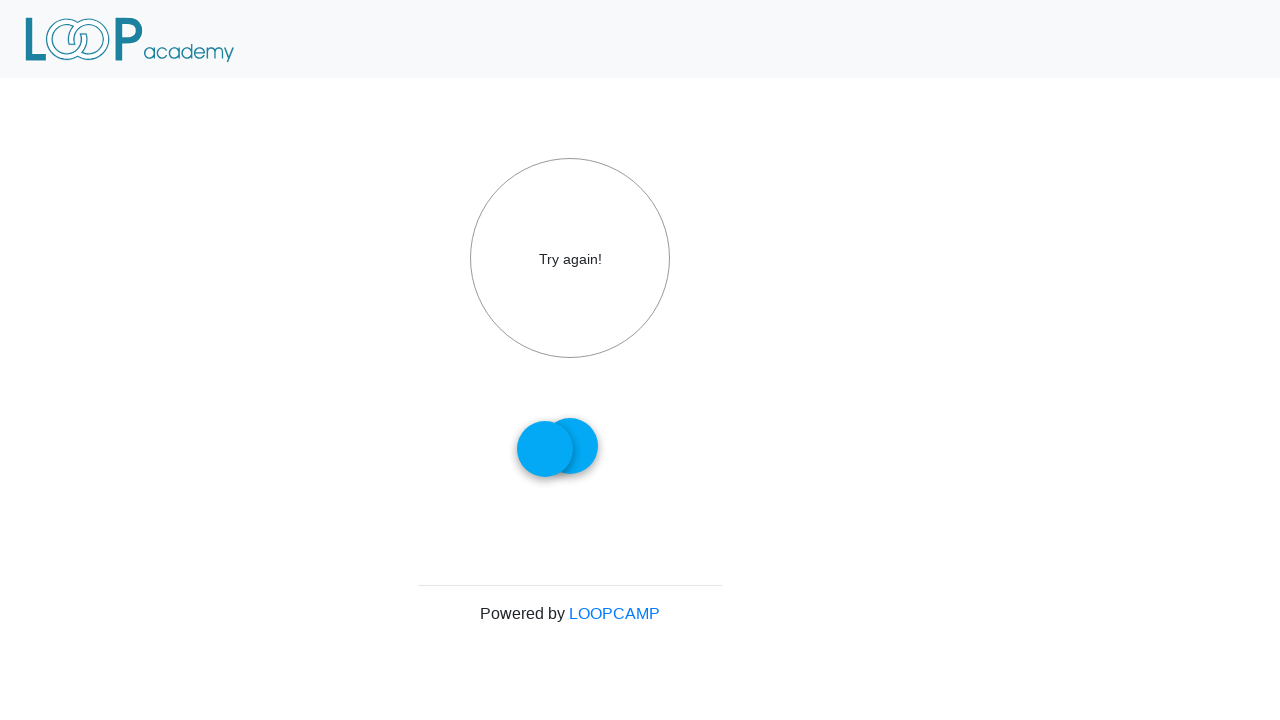

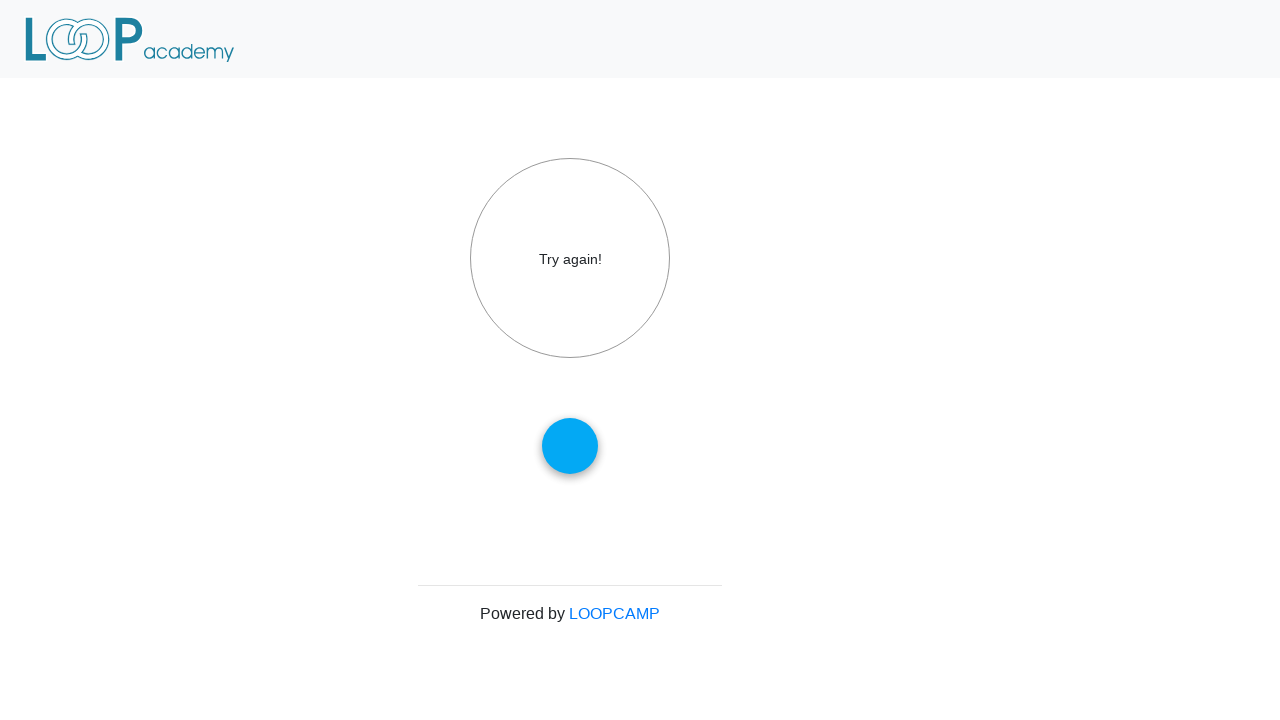